Tests right-click context menu functionality on the Selenium website by performing a right-click on the "Getting Started" heading element and then navigating through the context menu using keyboard actions.

Starting URL: https://www.selenium.dev

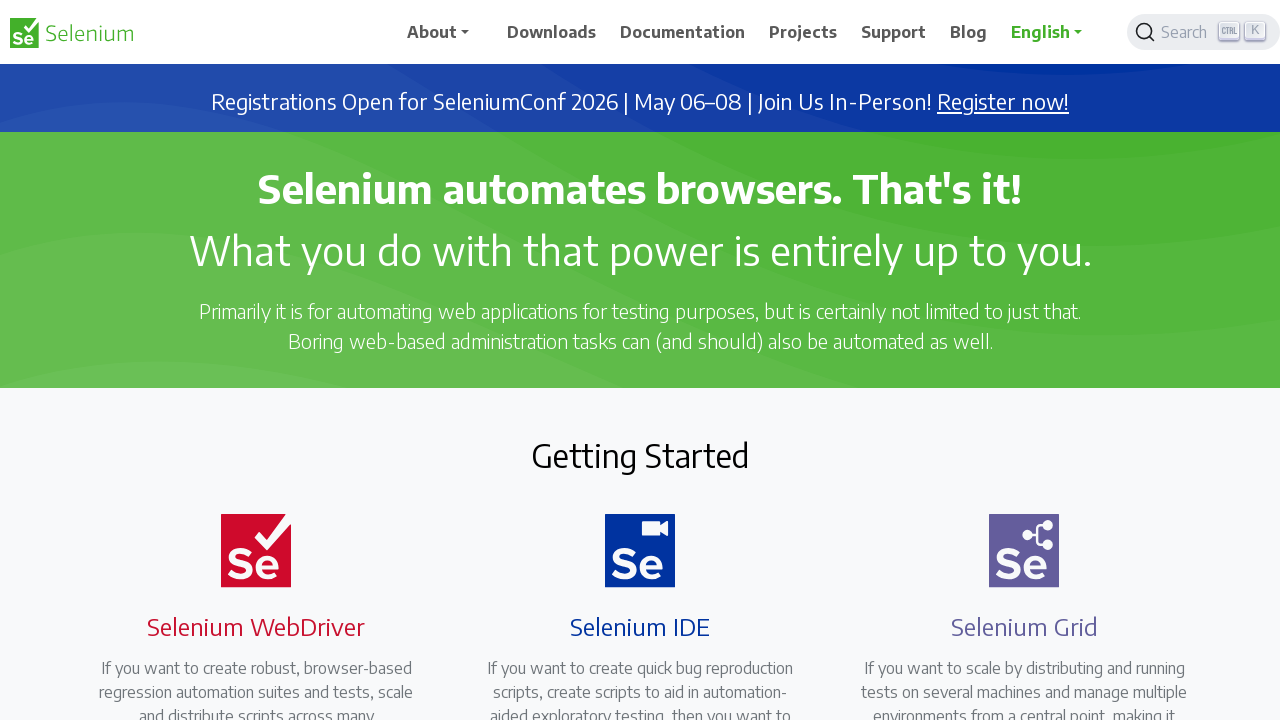

Waited for 'Getting Started' heading to be visible
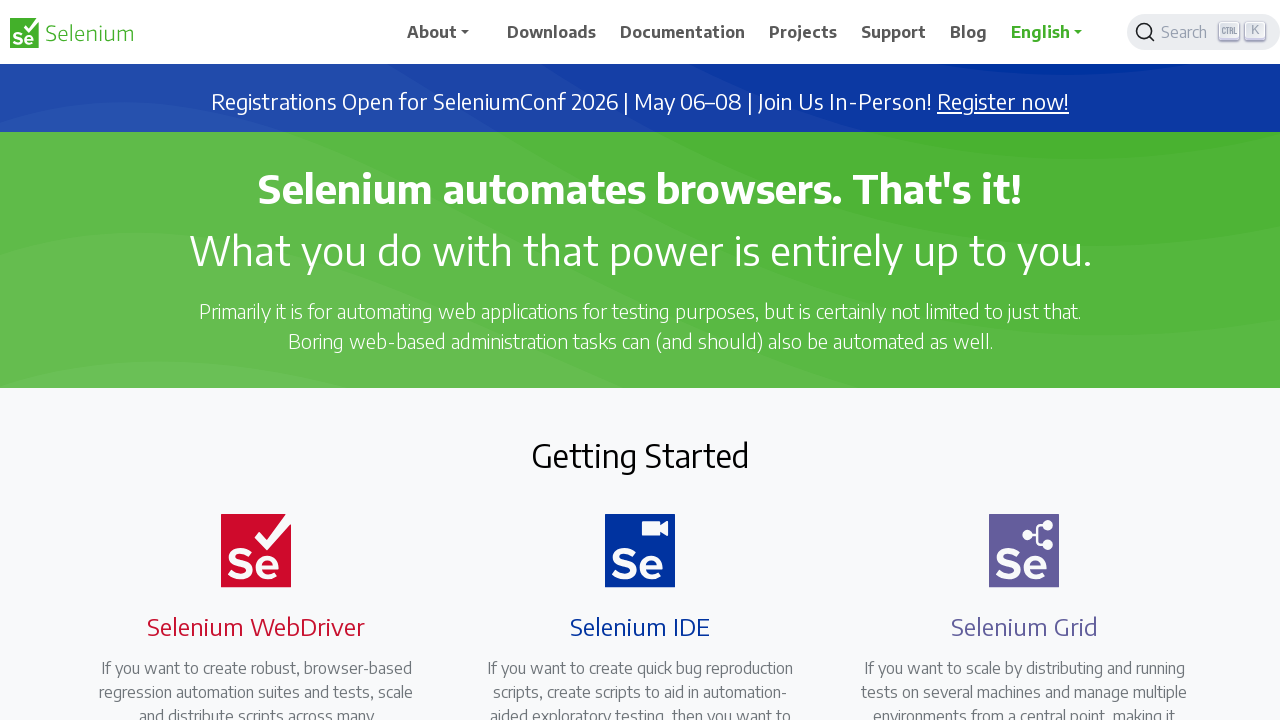

Right-clicked on 'Getting Started' heading element at (640, 455) on xpath=//h2[text()='Getting Started']
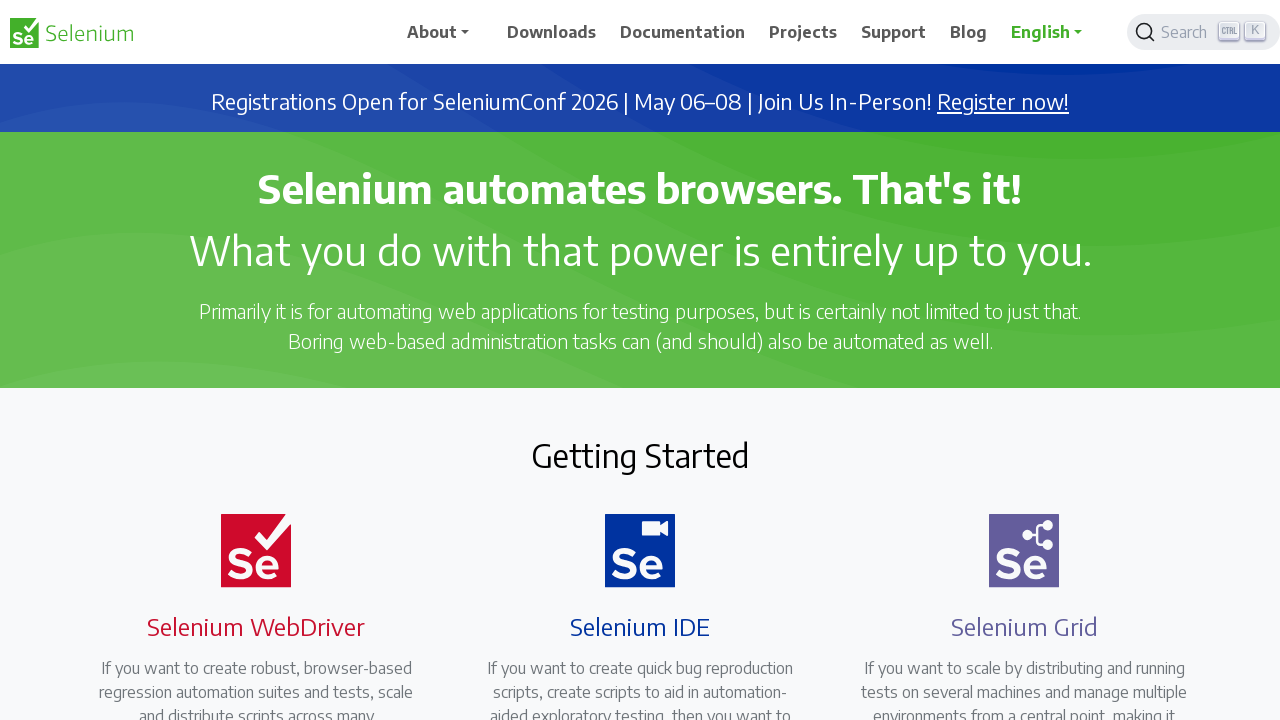

Pressed PageDown to navigate context menu (iteration 1)
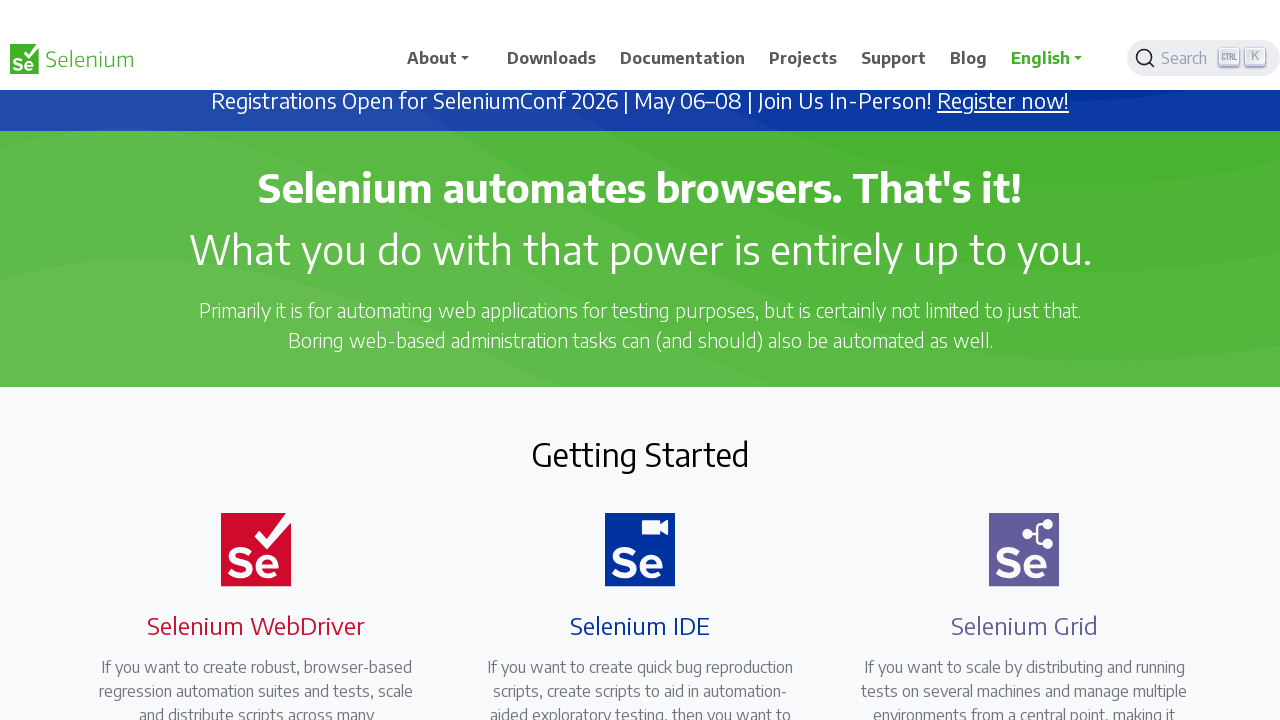

Waited 500ms for menu navigation
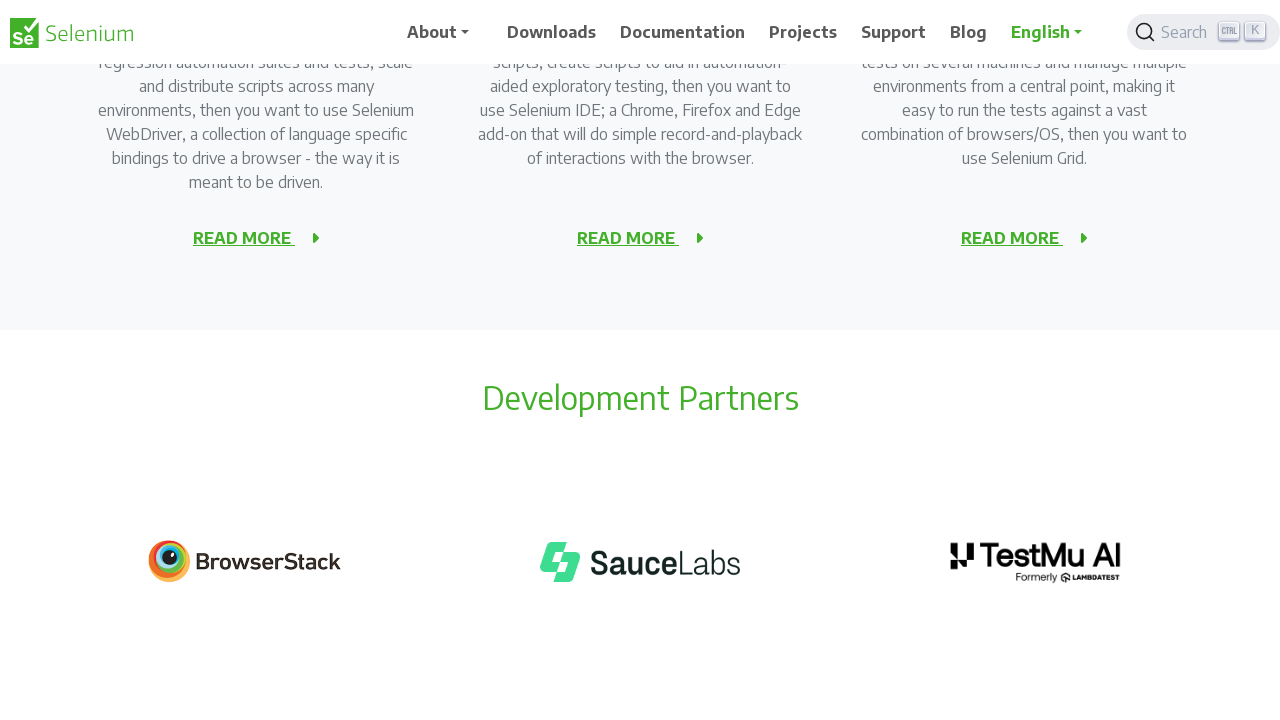

Pressed PageDown to navigate context menu (iteration 2)
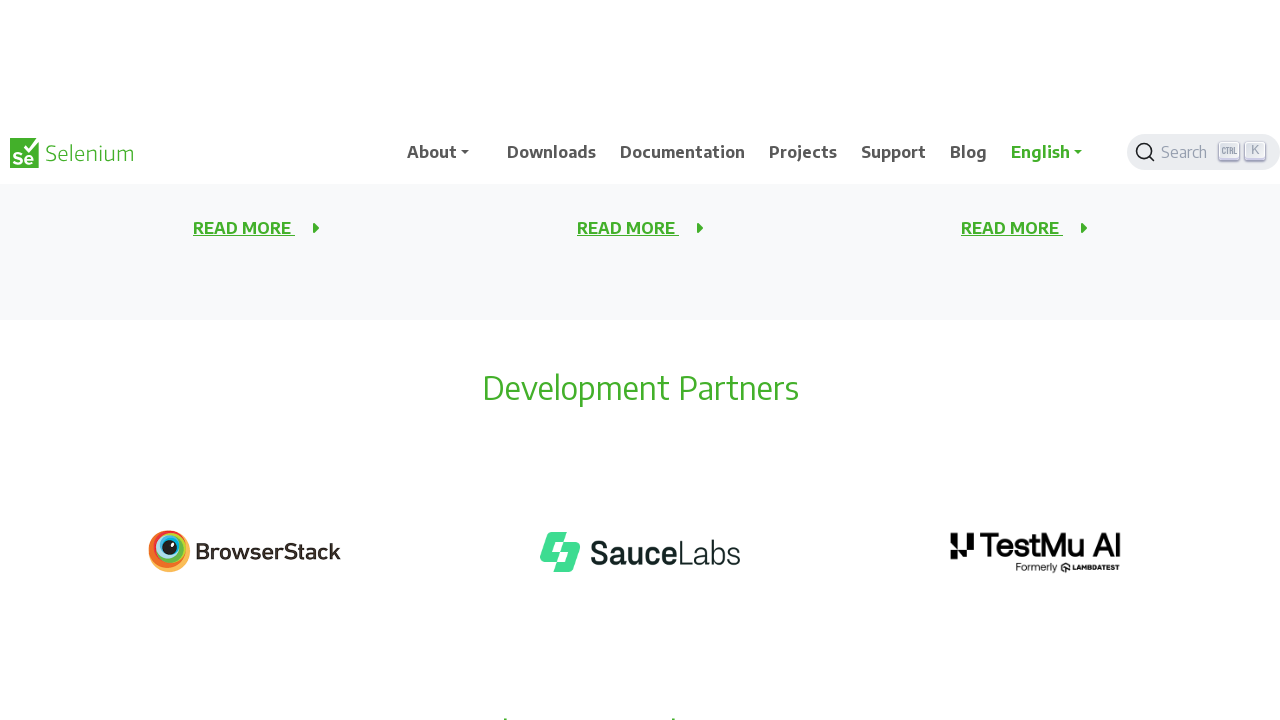

Waited 500ms for menu navigation
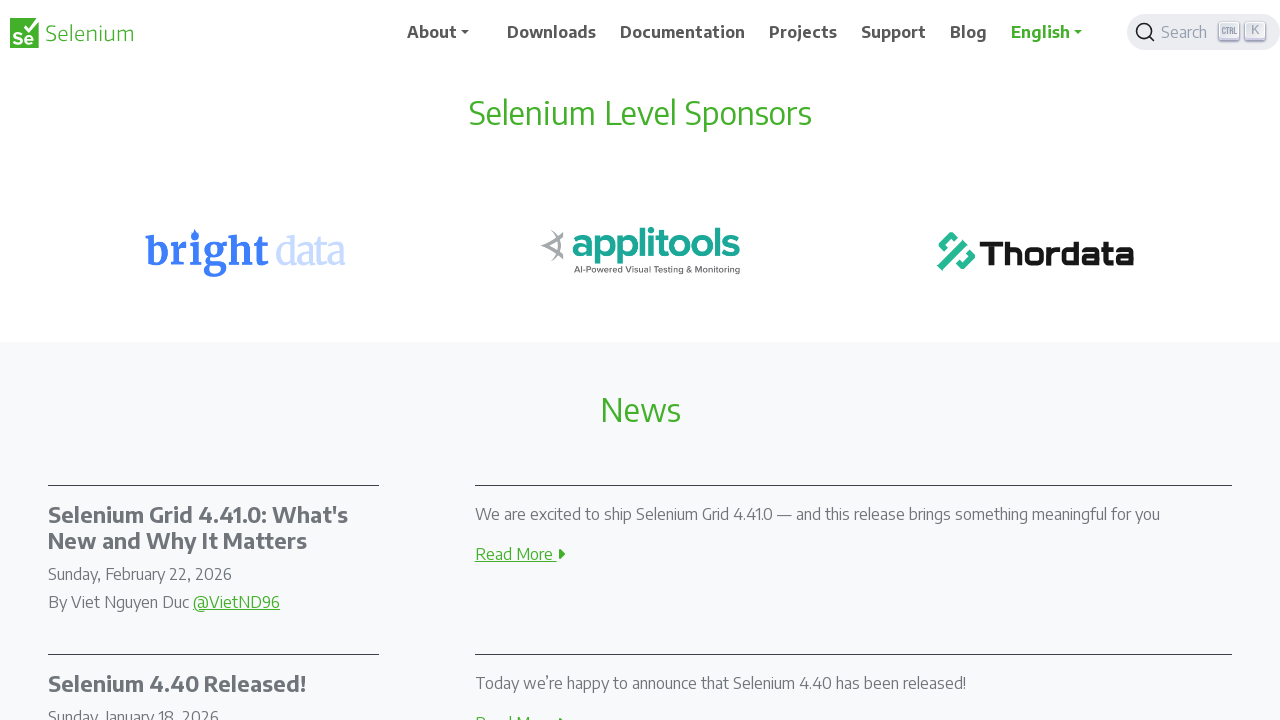

Pressed PageDown to navigate context menu (iteration 3)
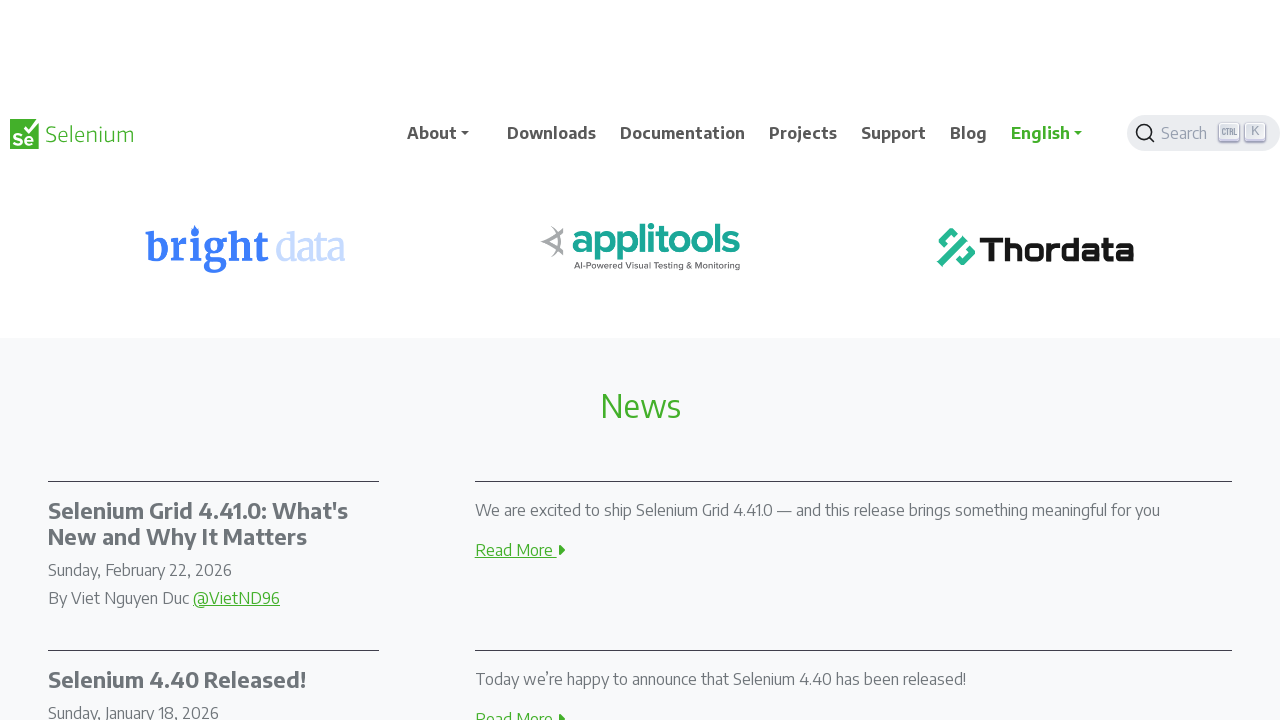

Waited 500ms for menu navigation
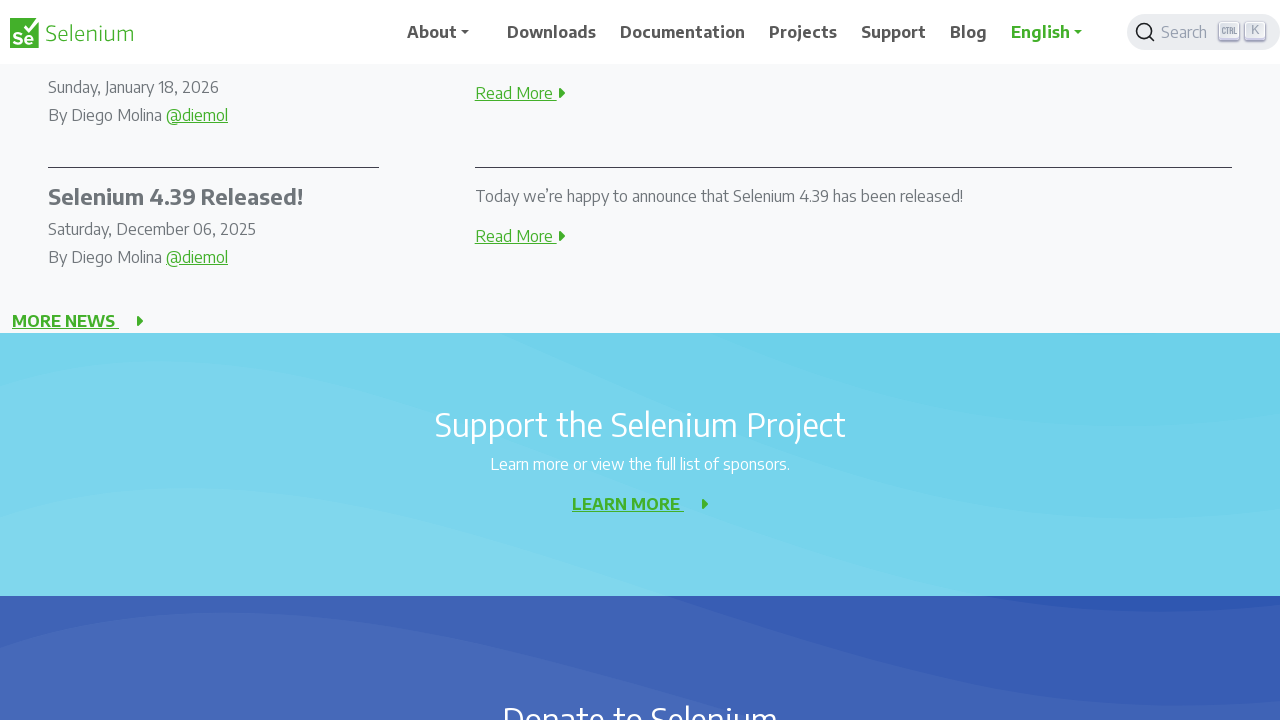

Pressed PageDown to navigate context menu (iteration 4)
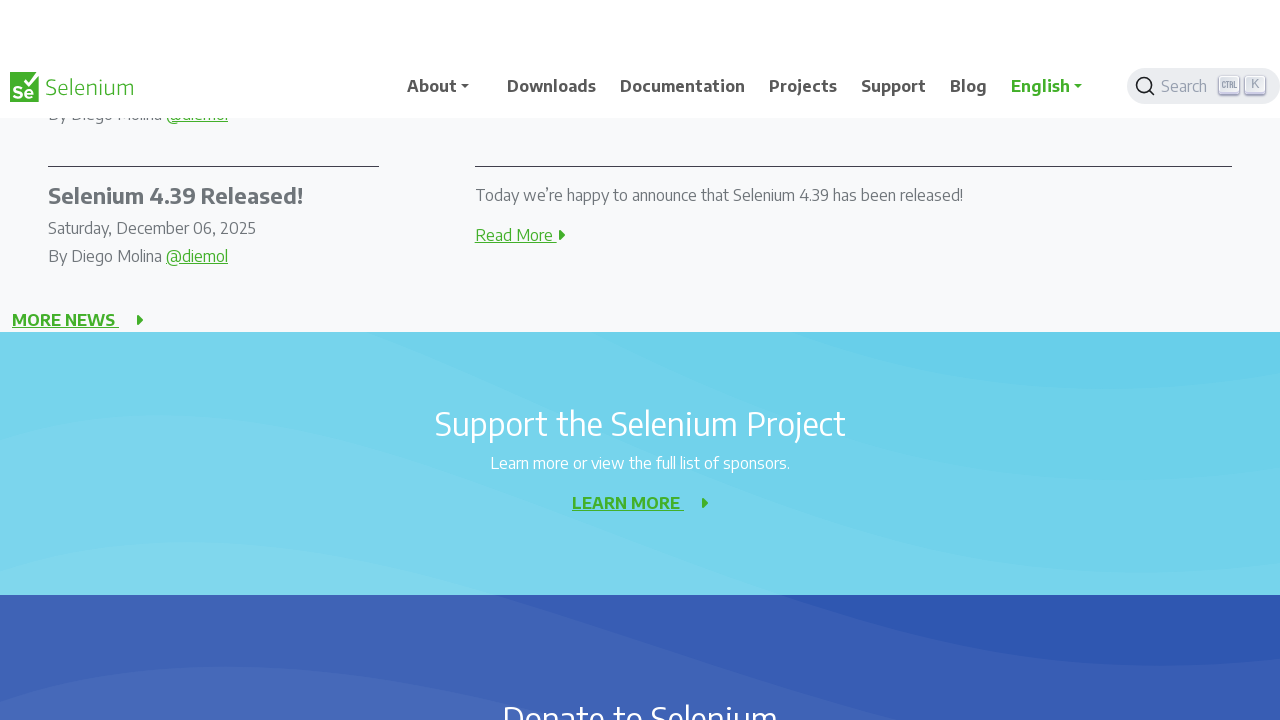

Waited 500ms for menu navigation
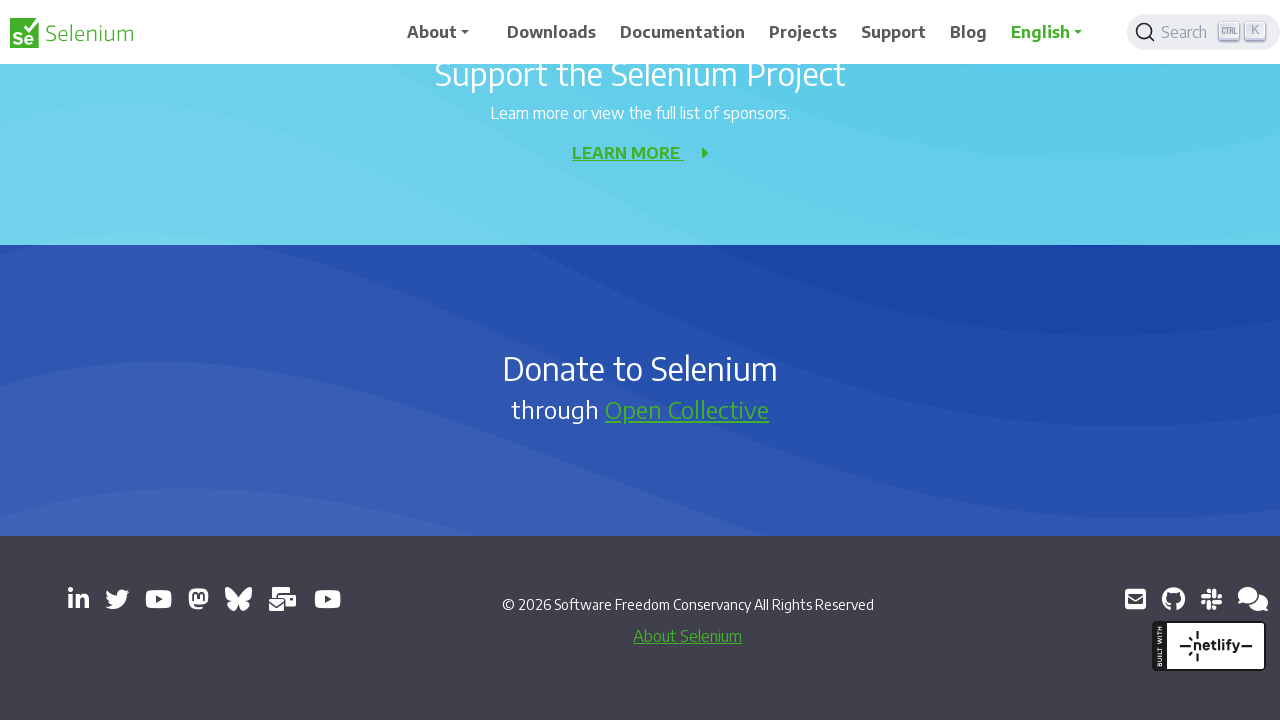

Pressed PageDown to navigate context menu (iteration 5)
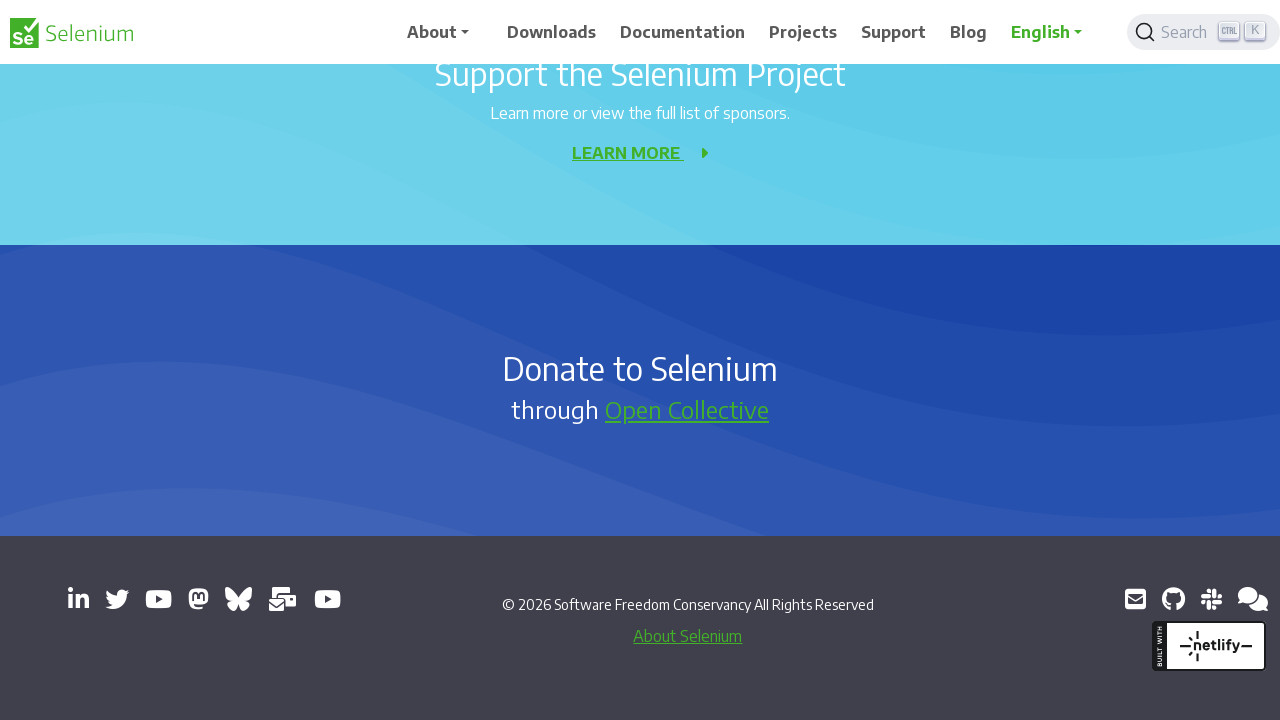

Waited 500ms for menu navigation
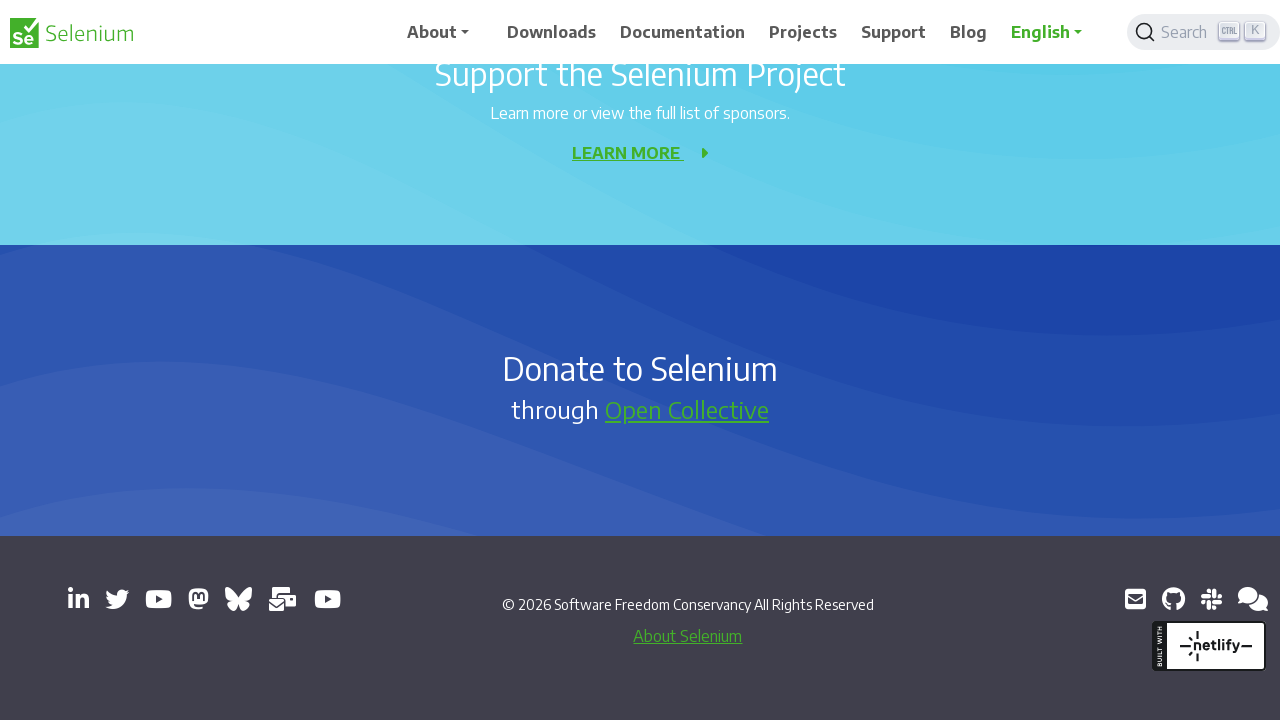

Pressed PageDown to navigate context menu (iteration 6)
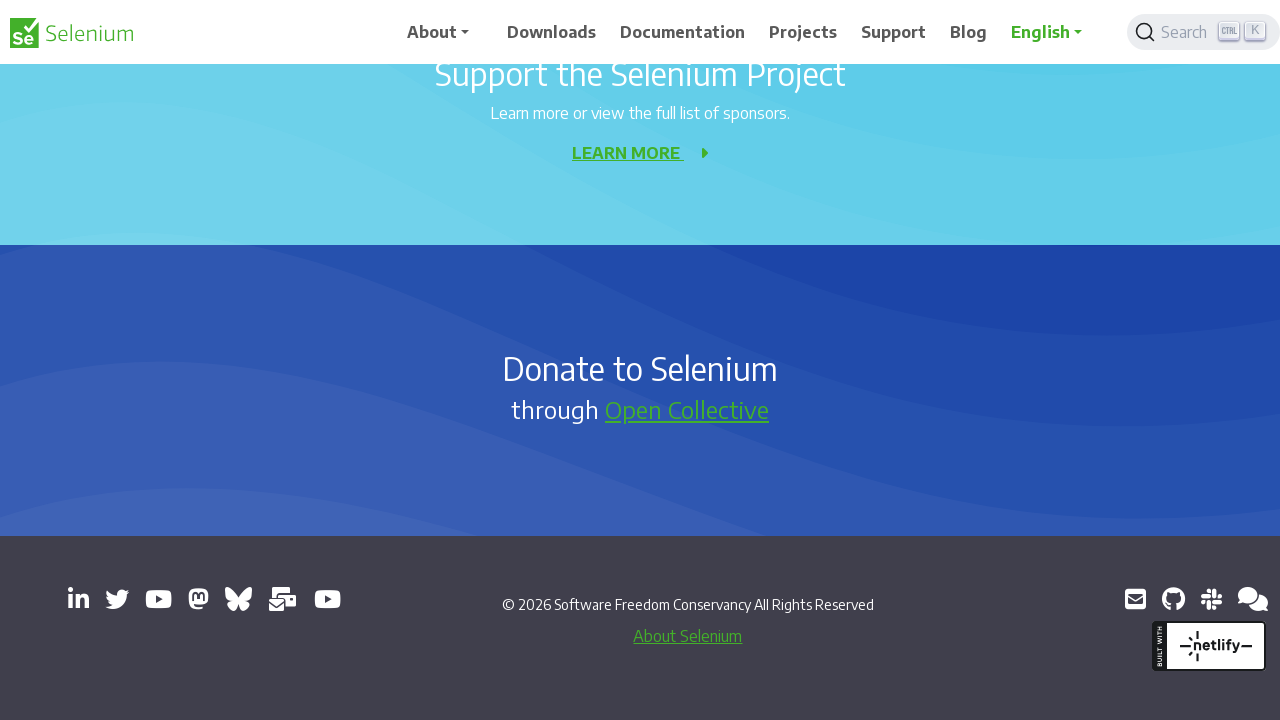

Waited 500ms for menu navigation
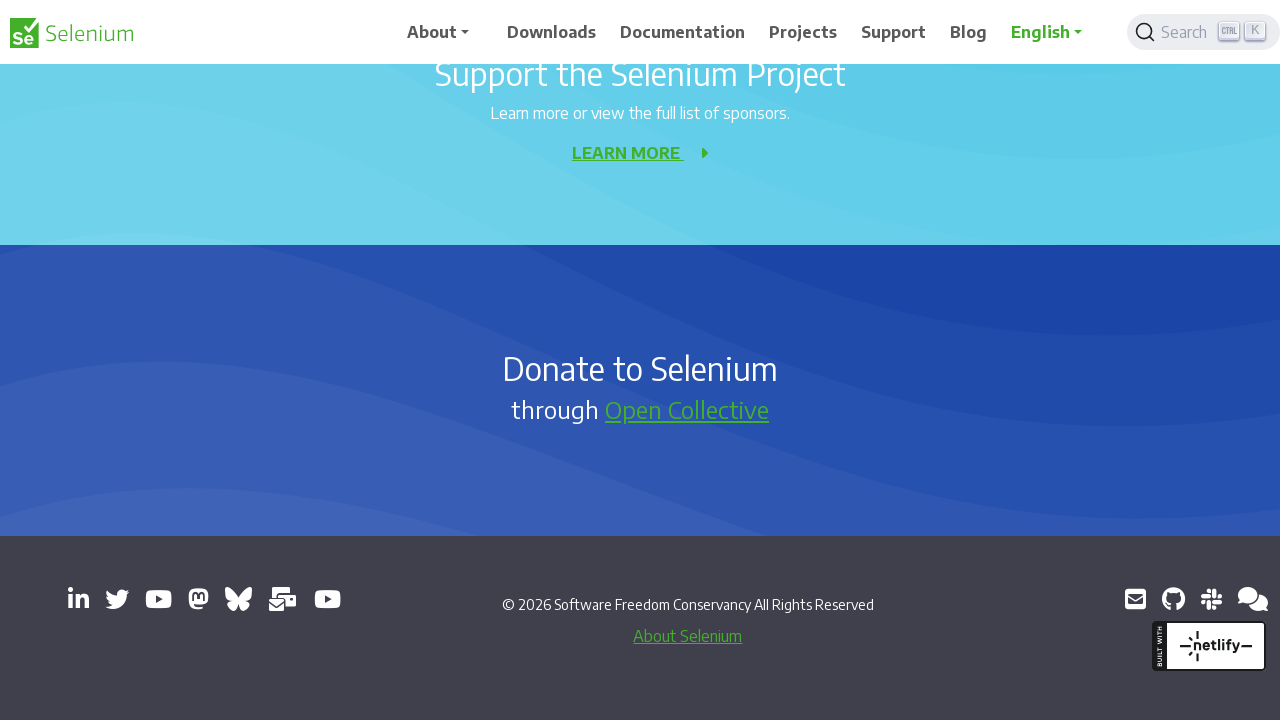

Pressed PageDown to navigate context menu (iteration 7)
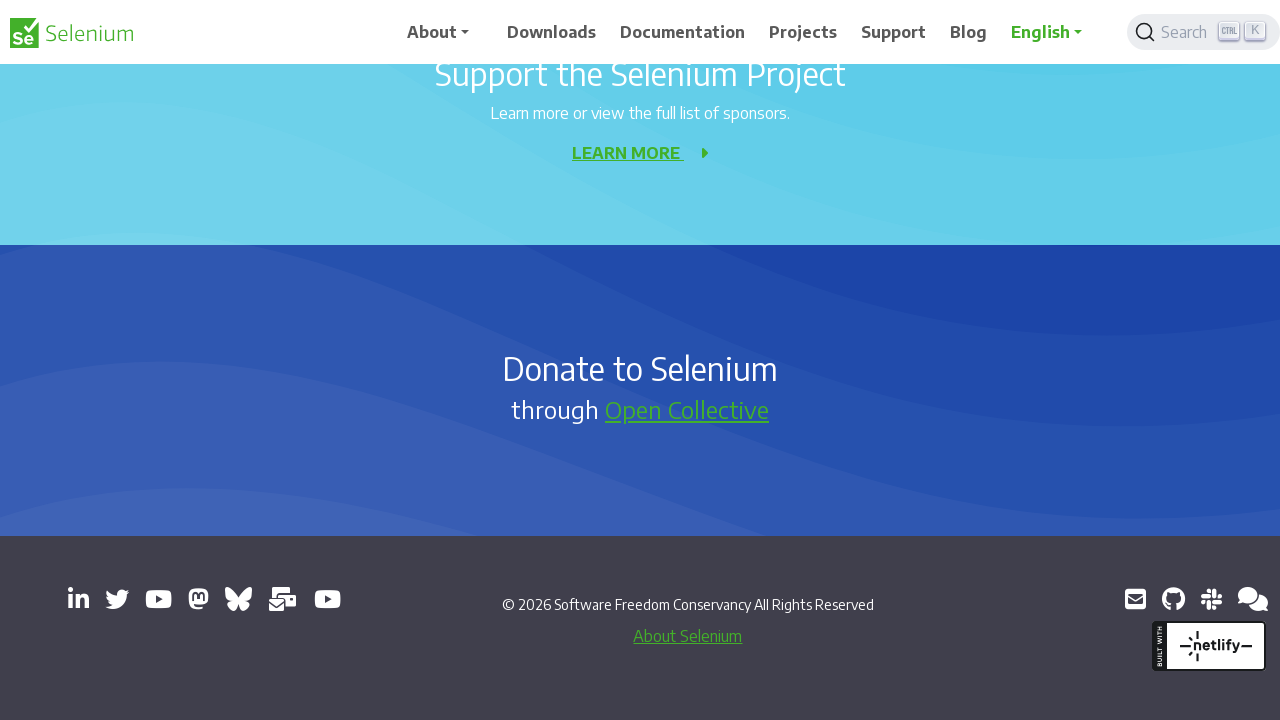

Waited 500ms for menu navigation
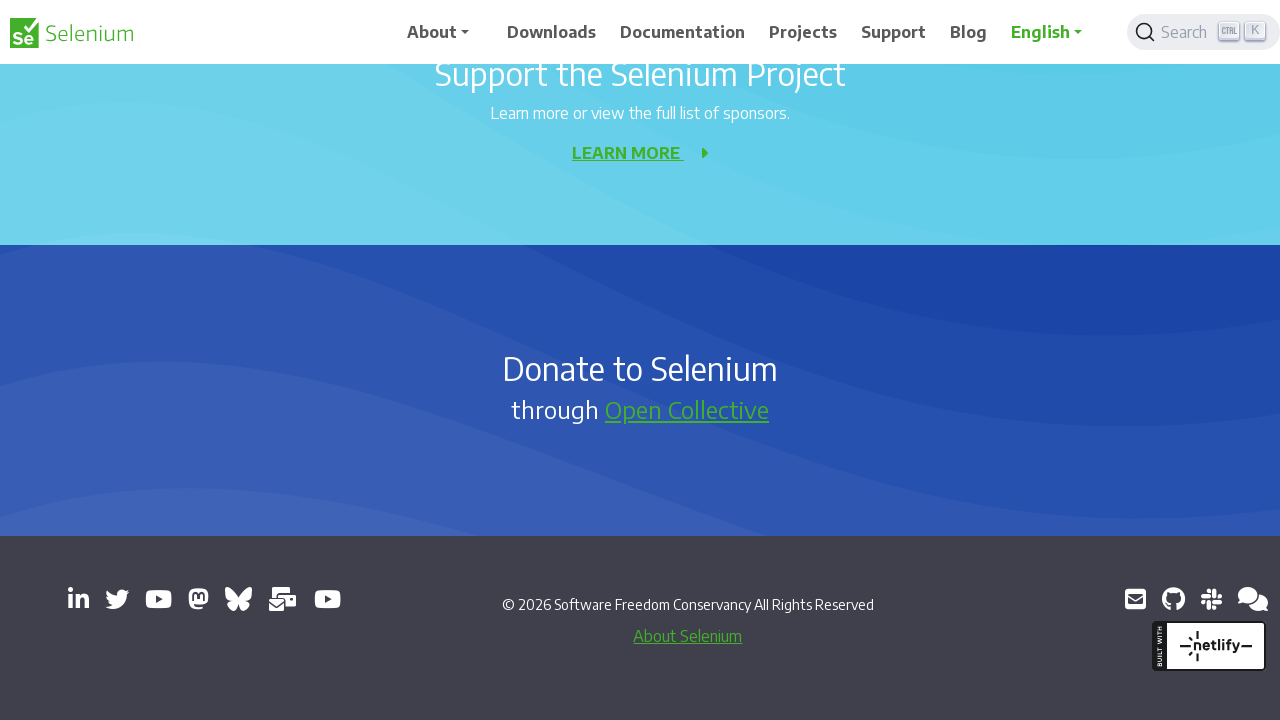

Pressed PageDown to navigate context menu (iteration 8)
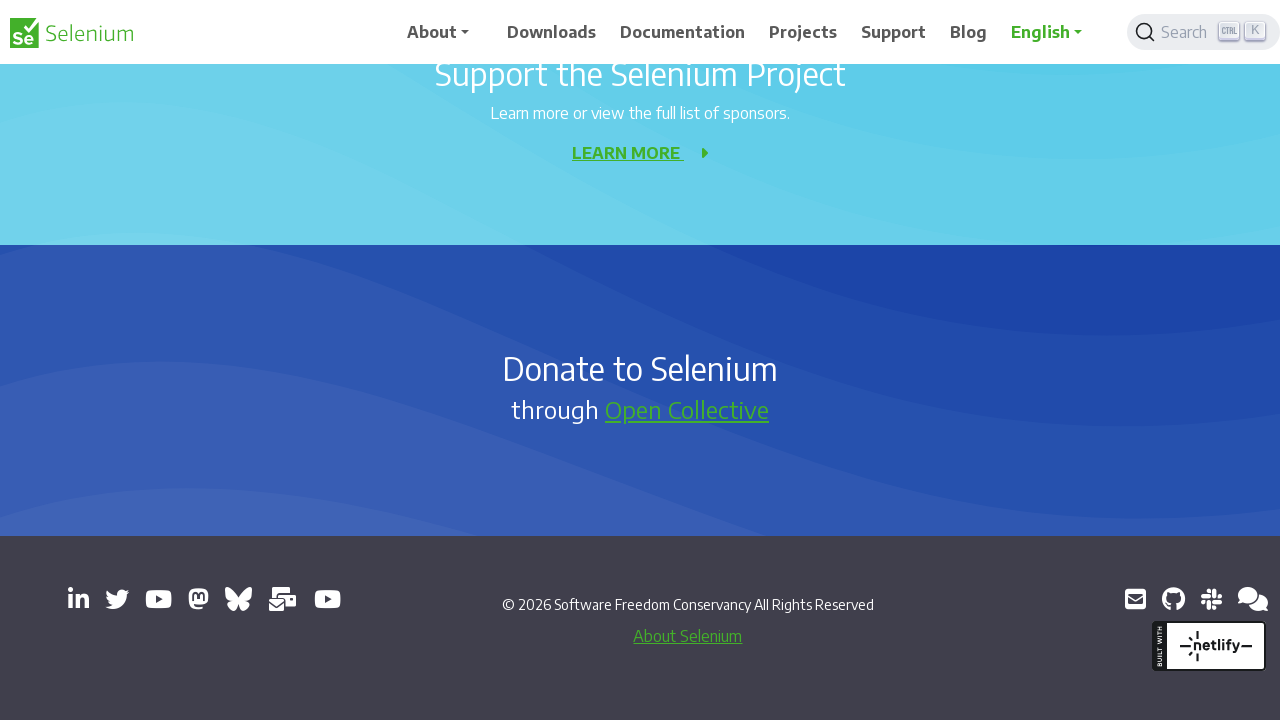

Waited 500ms for menu navigation
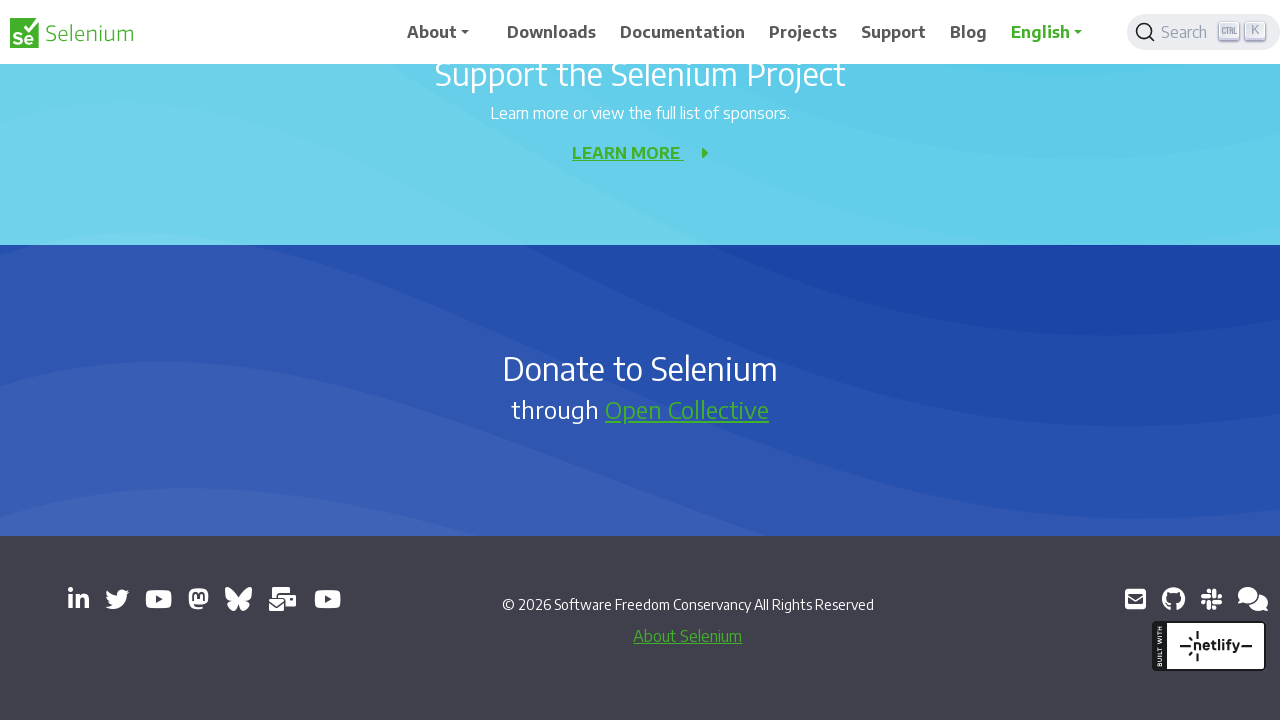

Pressed PageDown to navigate context menu (iteration 9)
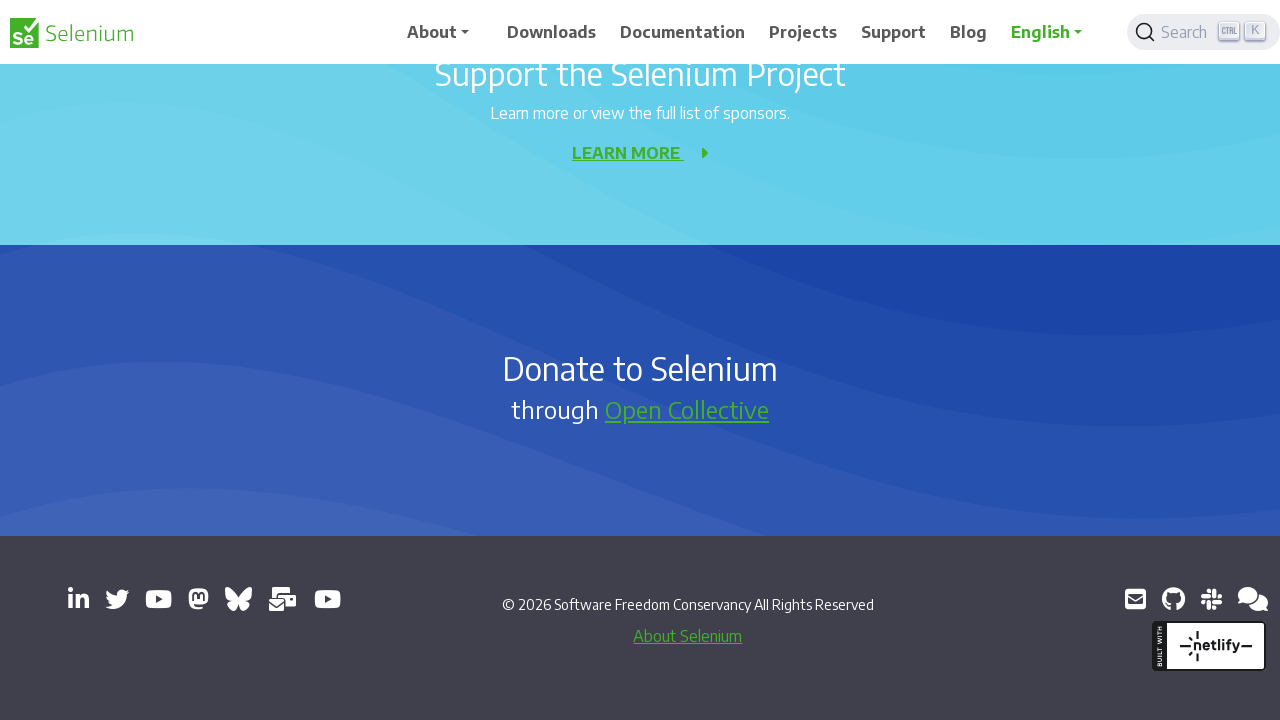

Waited 500ms for menu navigation
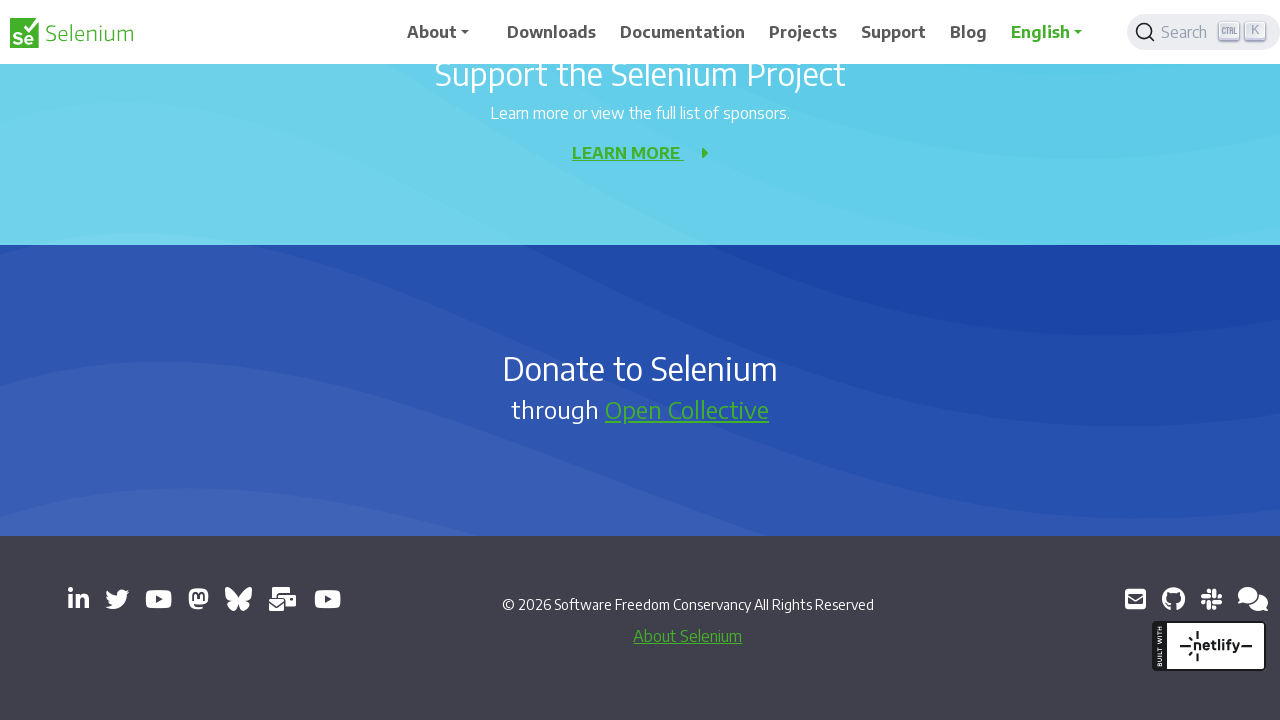

Pressed PageDown to navigate context menu (iteration 10)
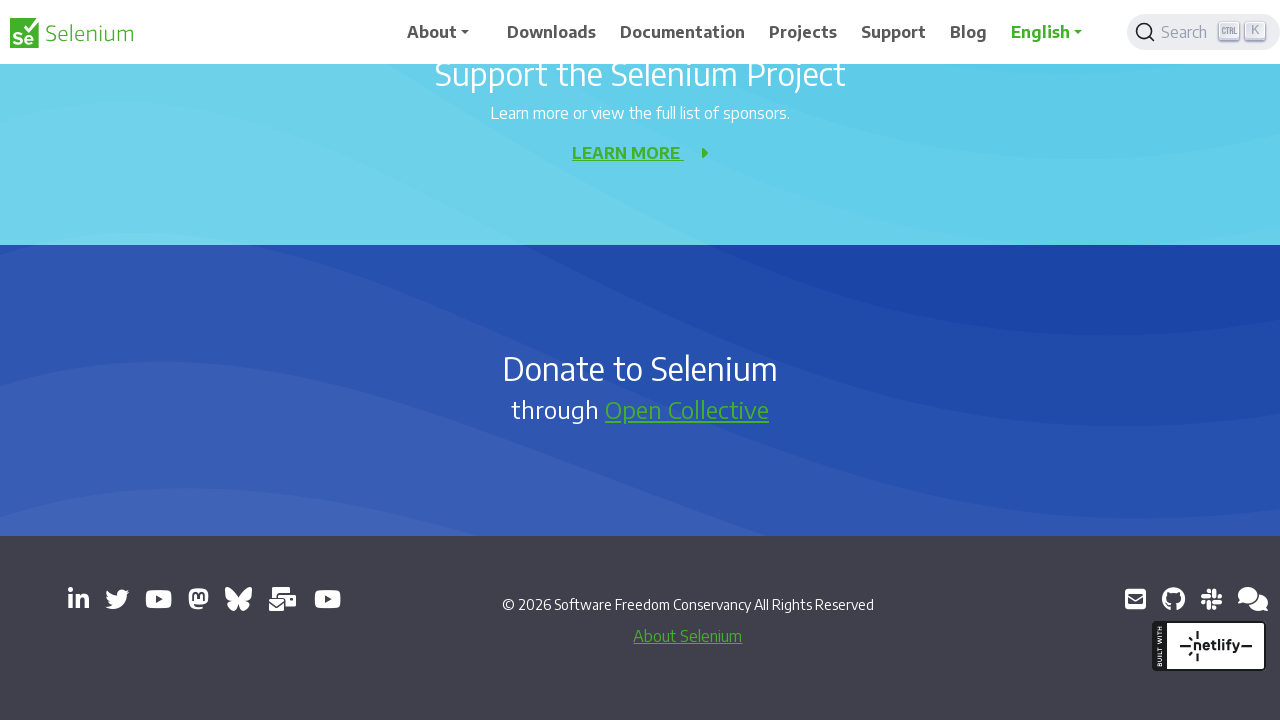

Waited 500ms for menu navigation
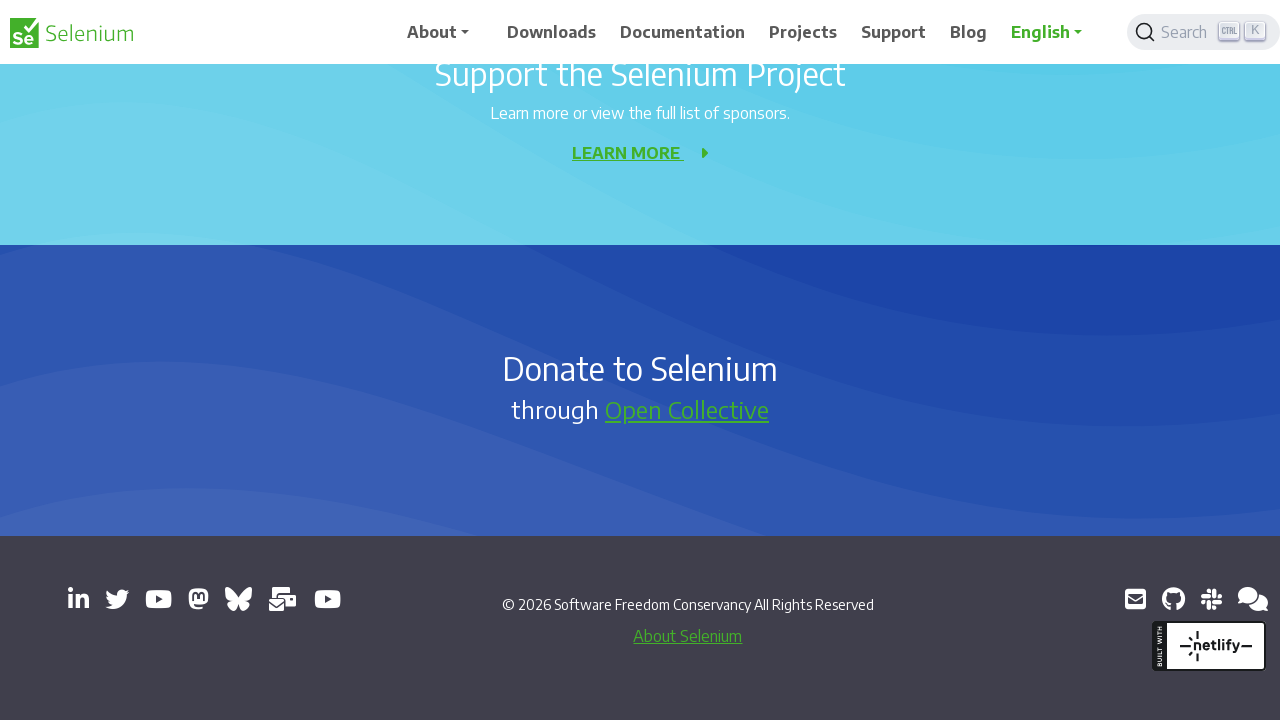

Pressed Enter to select context menu item
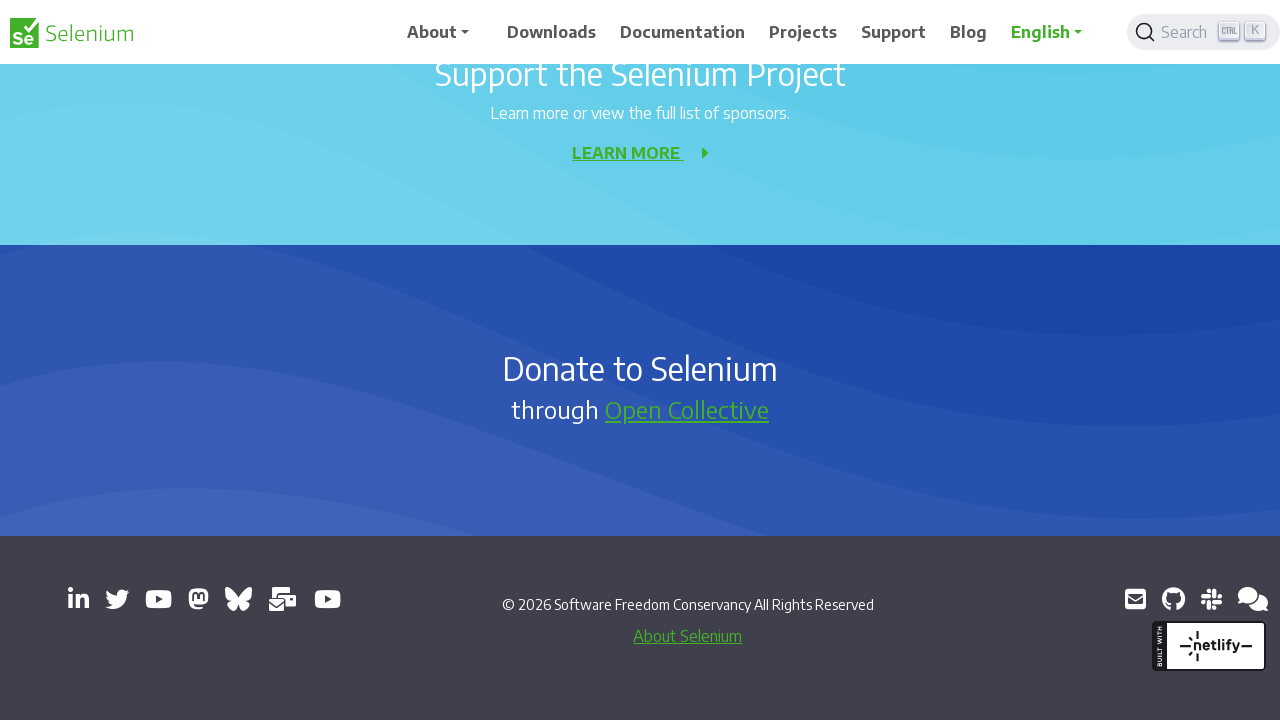

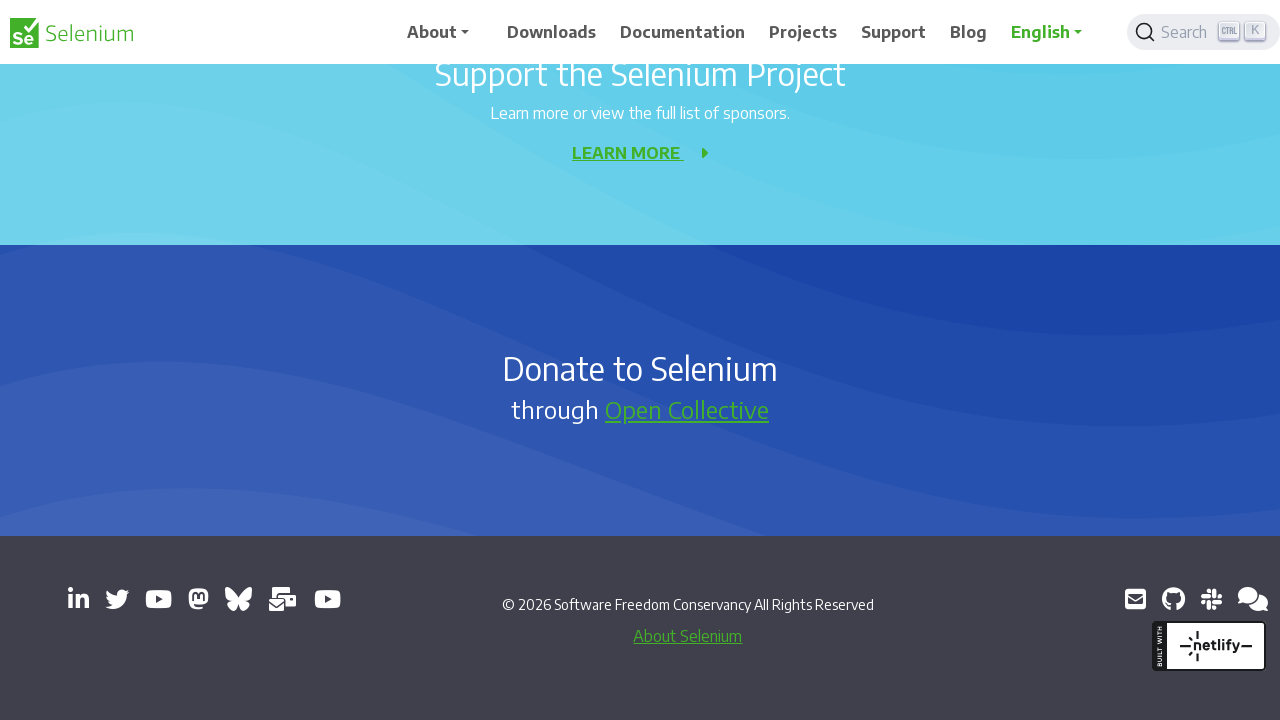